Tests right-click (context menu) functionality by performing a context click on a button element to trigger a context menu

Starting URL: http://swisnl.github.io/jQuery-contextMenu/demo.html

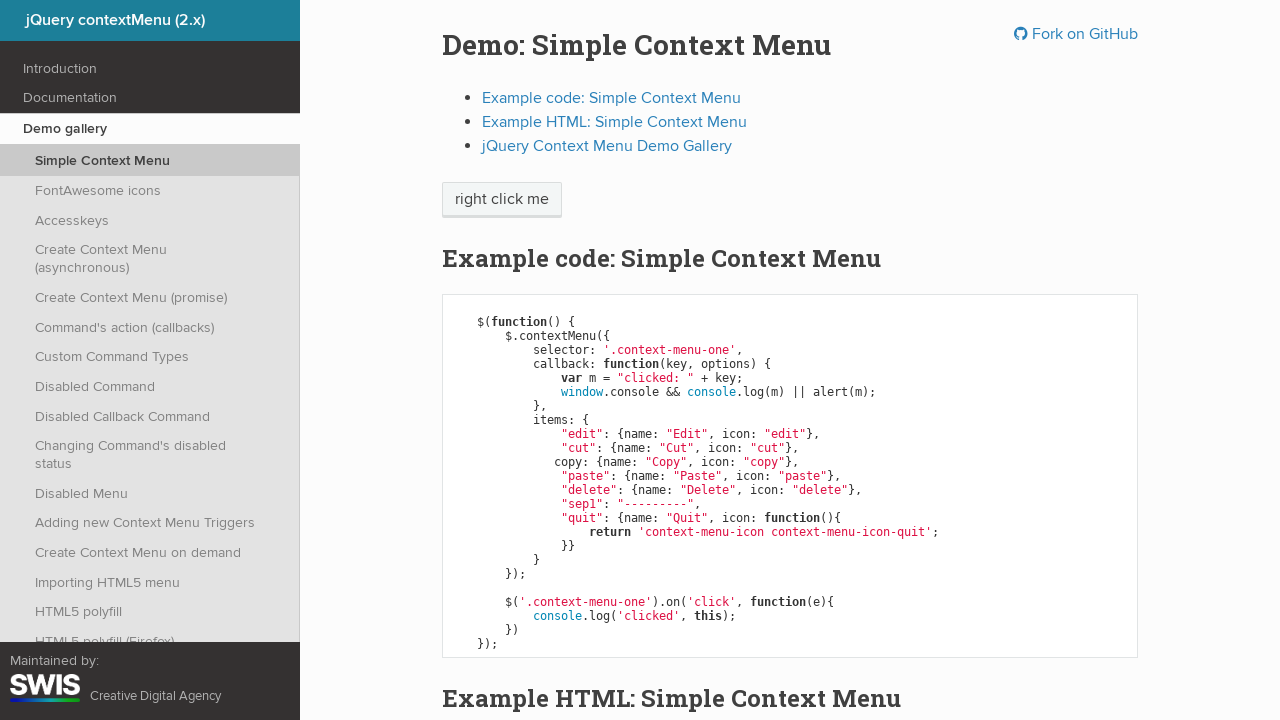

Button element became visible
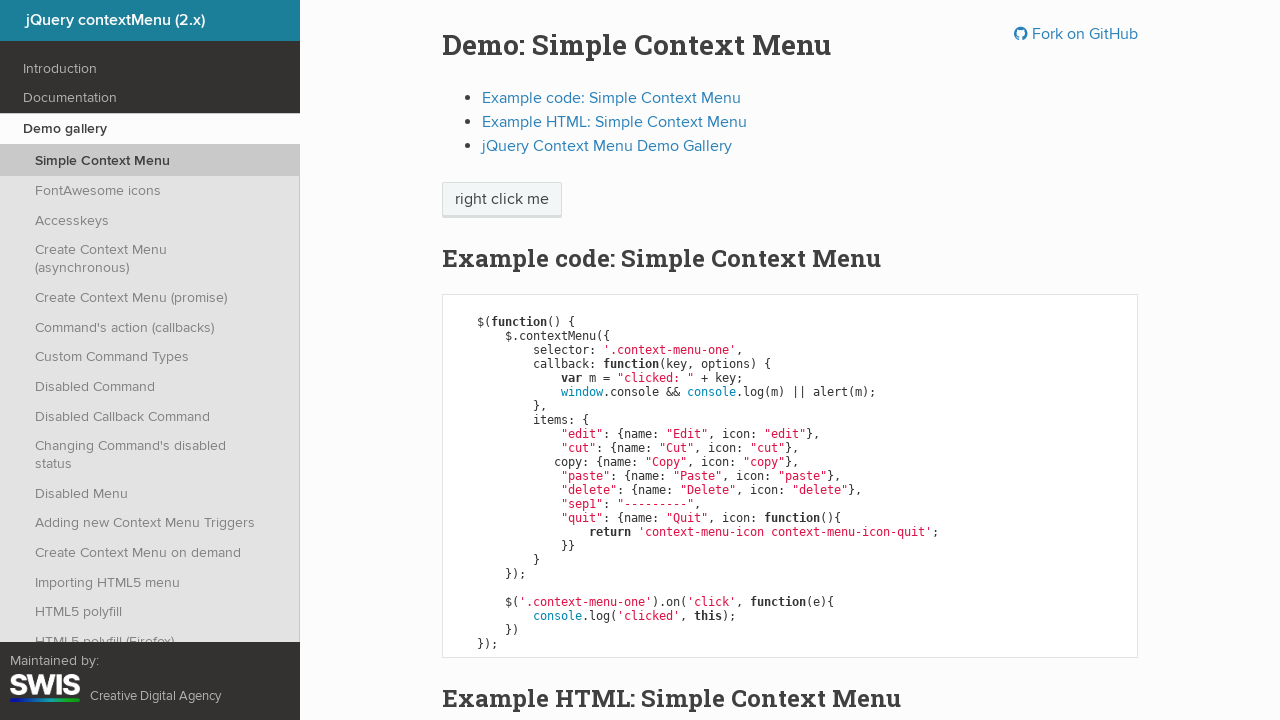

Right-clicked on button to trigger context menu at (502, 200) on xpath=//span[@class='context-menu-one btn btn-neutral']
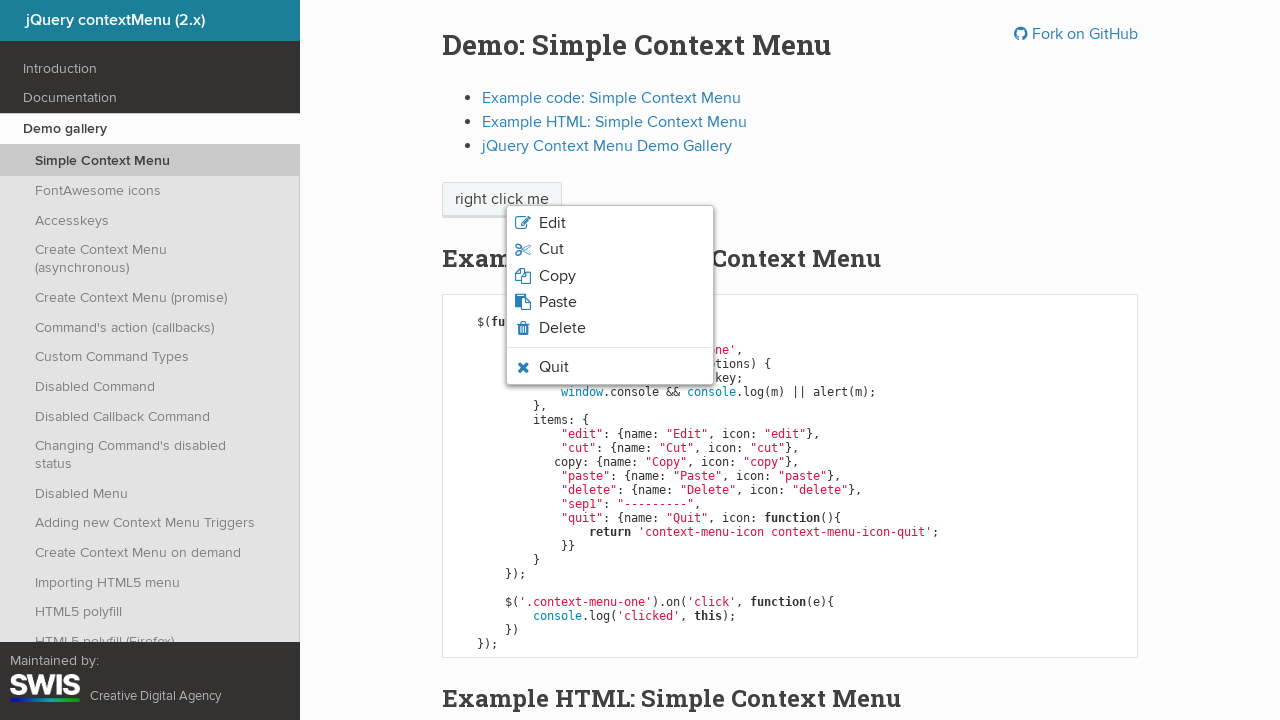

Context menu appeared on the page
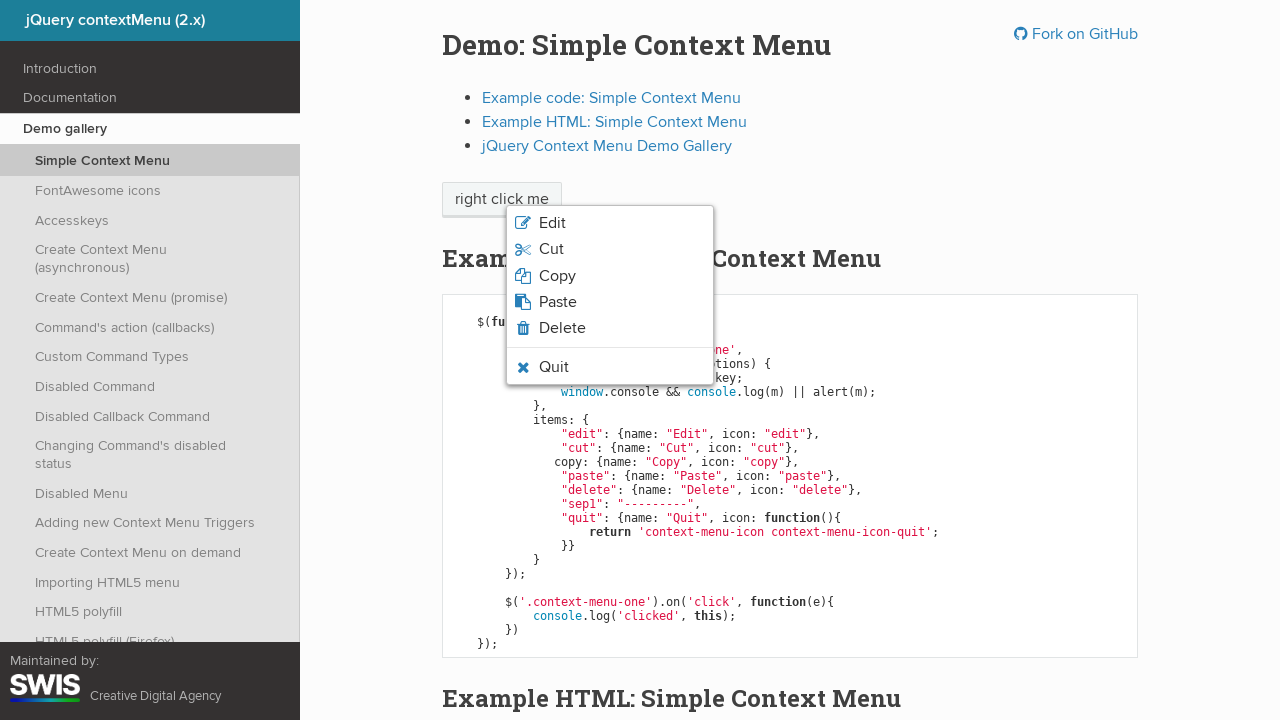

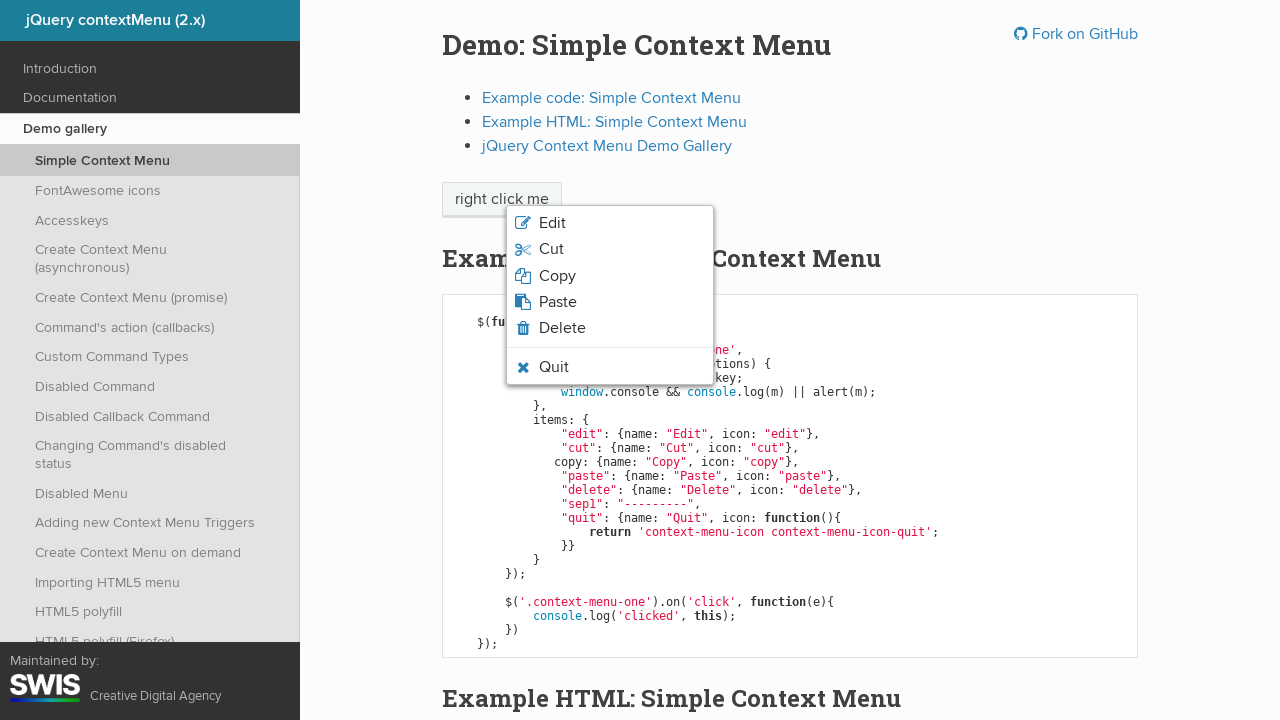